Basic validation test that navigates to Flipkart homepage and verifies the page loads by checking page title, URL, and page content is present.

Starting URL: https://www.flipkart.com

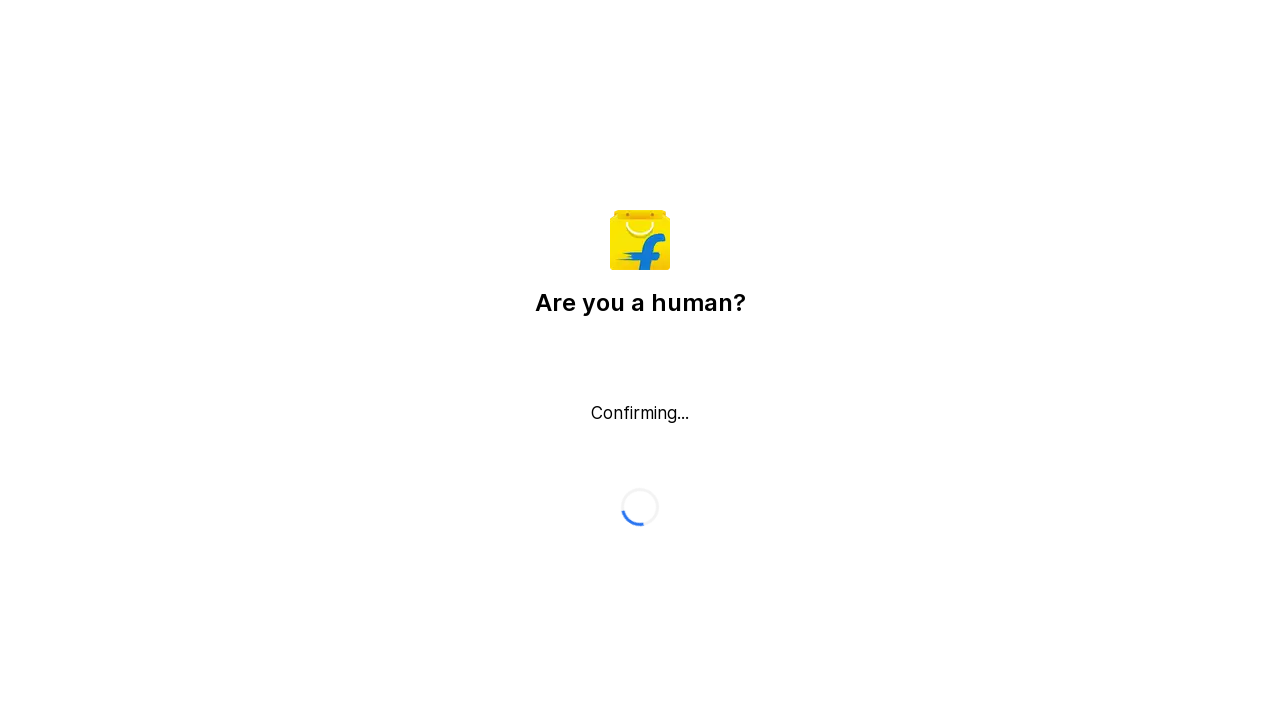

Waited for page to fully load (DOM content loaded)
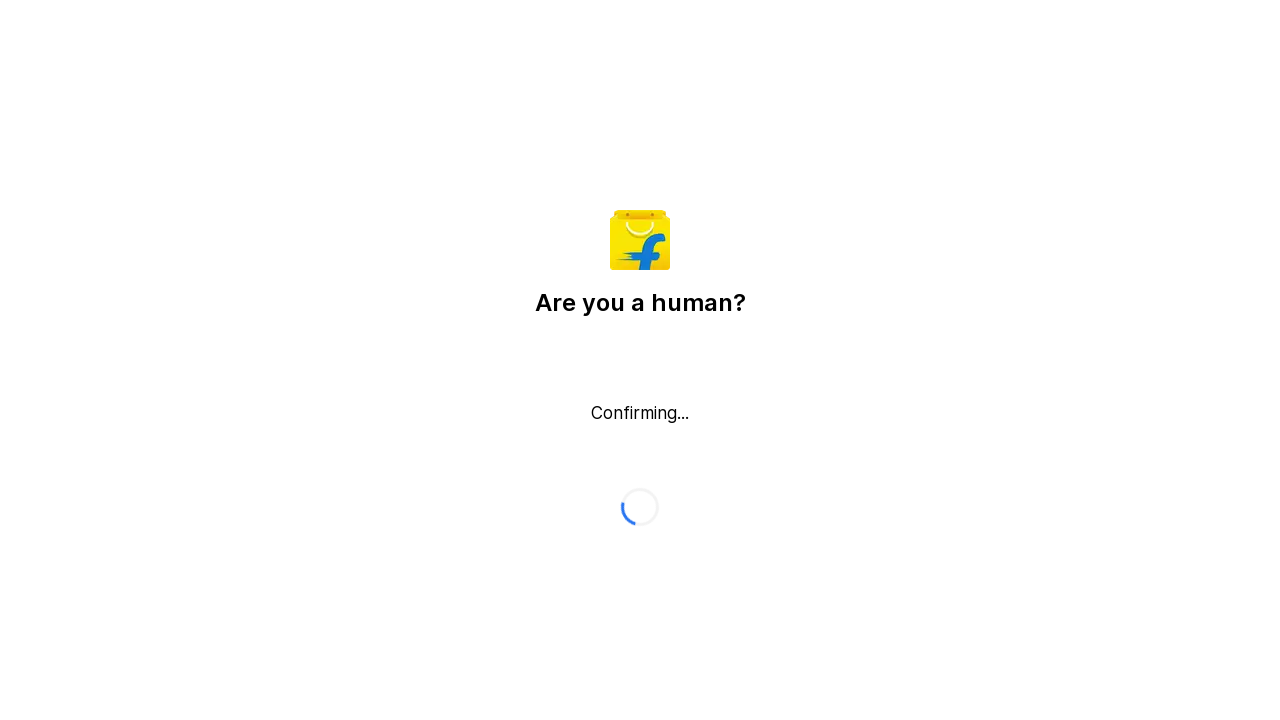

Retrieved page title: Flipkart reCAPTCHA
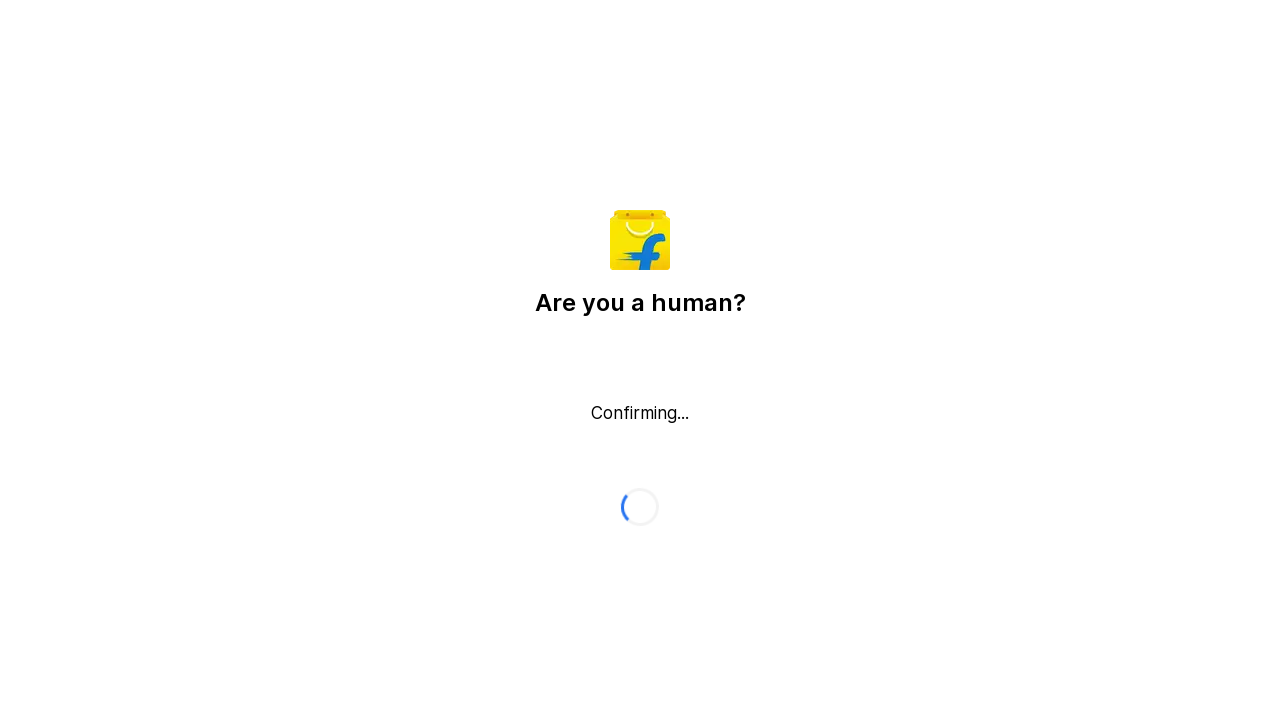

Retrieved current URL: https://www.flipkart.com/
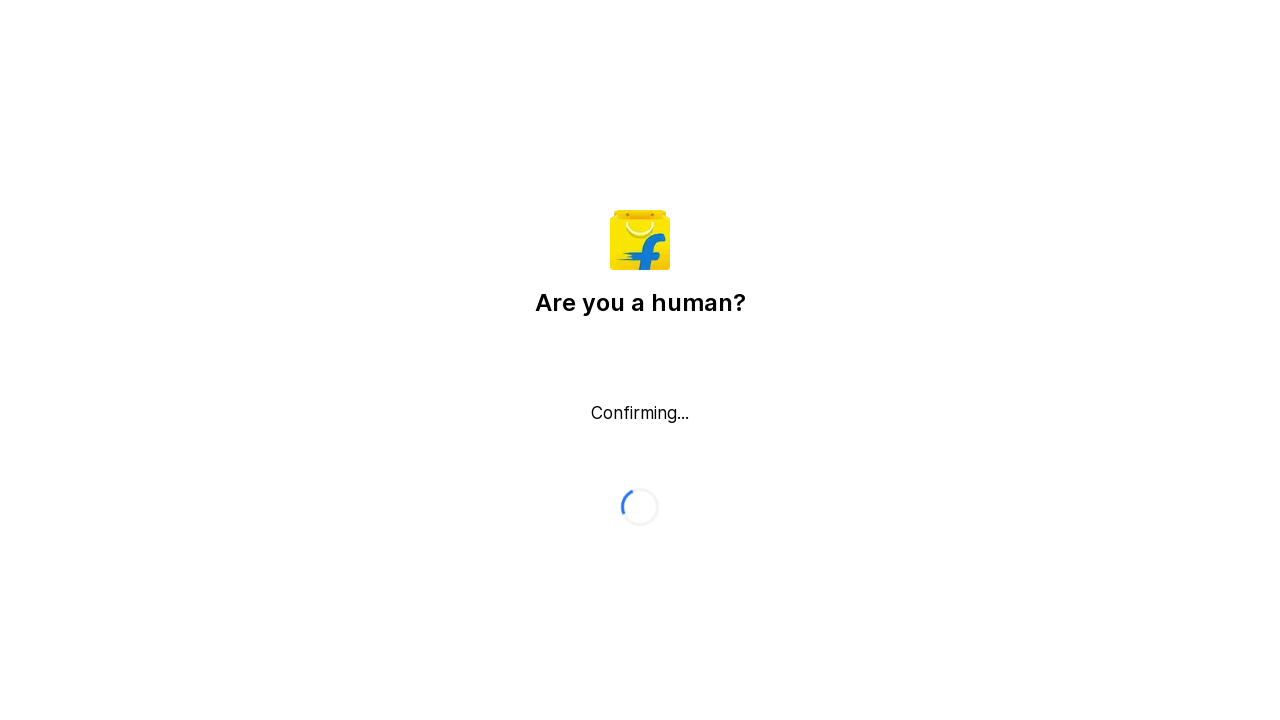

Retrieved page content
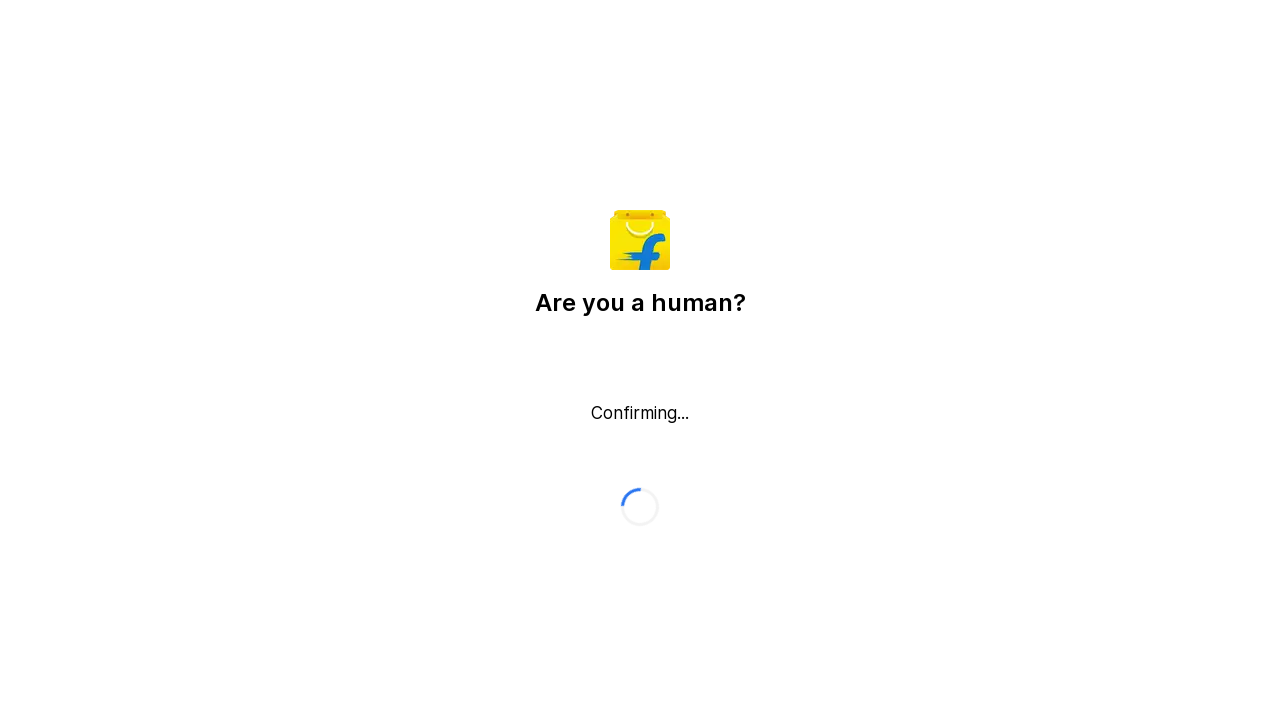

Verified page content length: 856 characters
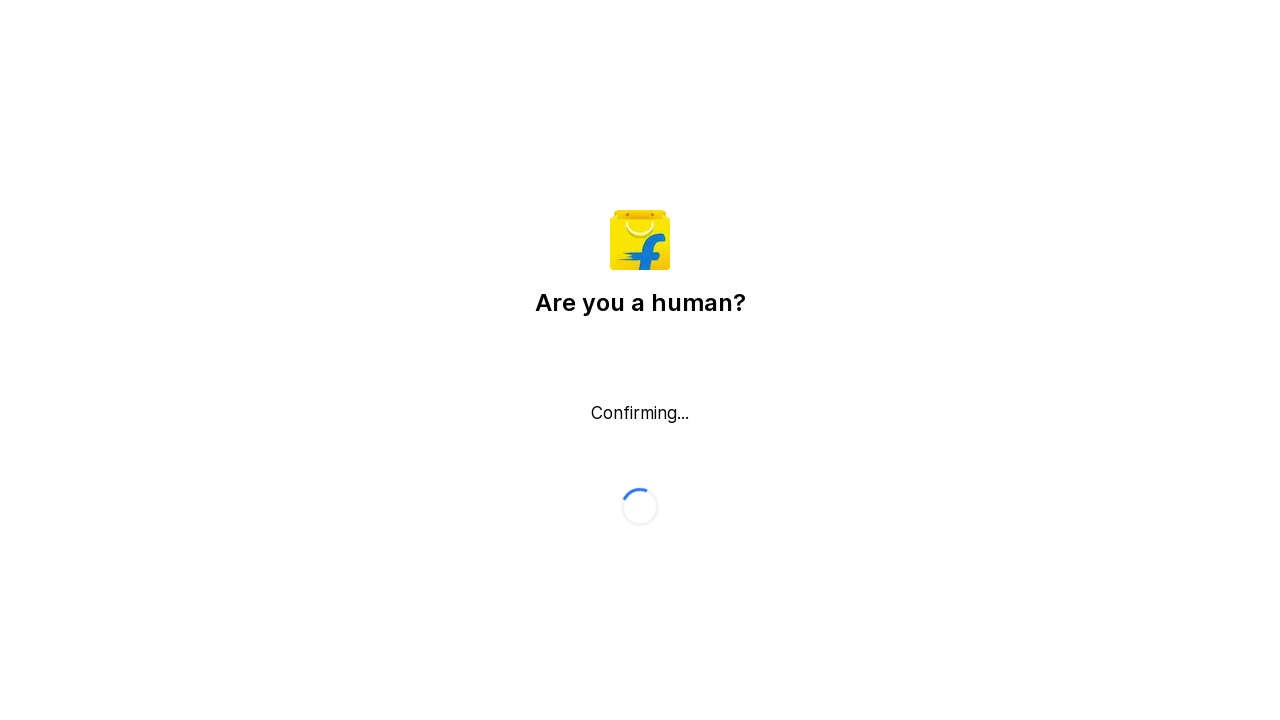

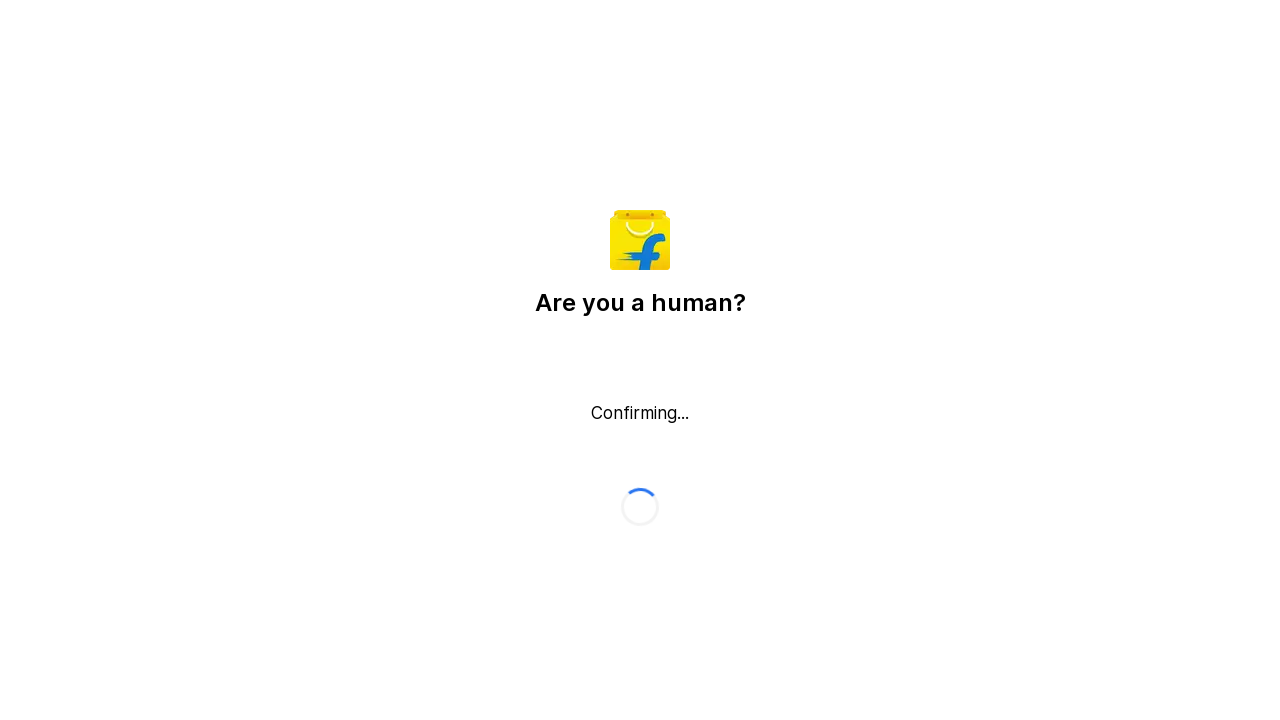